Tests JavaScript prompt dialog by clicking the third button, entering a name in the prompt, accepting it, and verifying the name appears in the result message.

Starting URL: https://the-internet.herokuapp.com/javascript_alerts

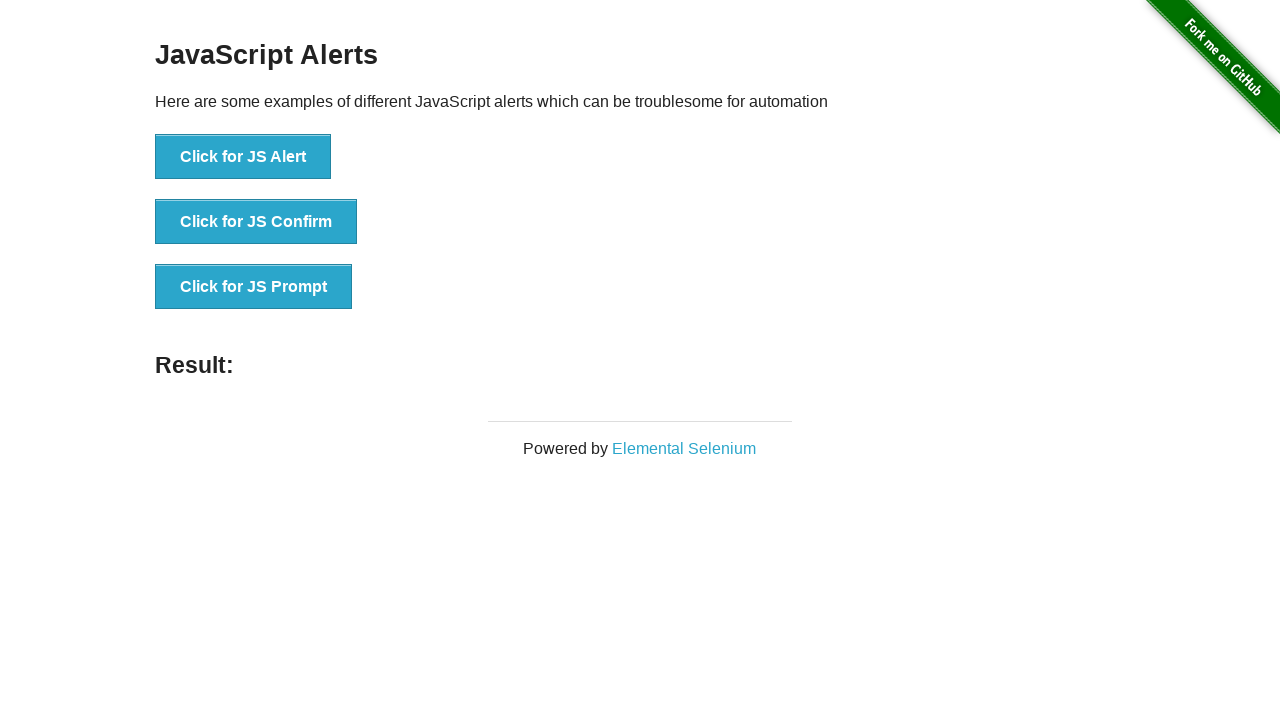

Set up dialog handler to accept prompt with 'Marcus'
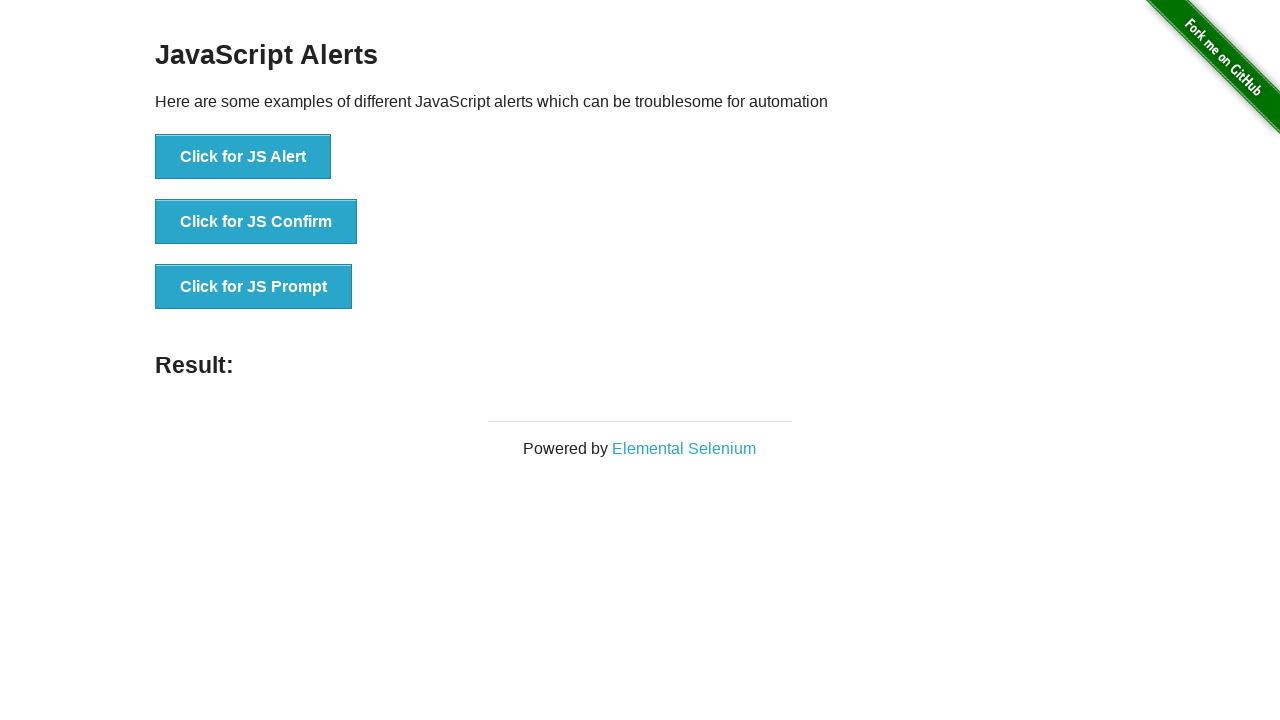

Clicked the JS Prompt button at (254, 287) on xpath=//button[text()='Click for JS Prompt']
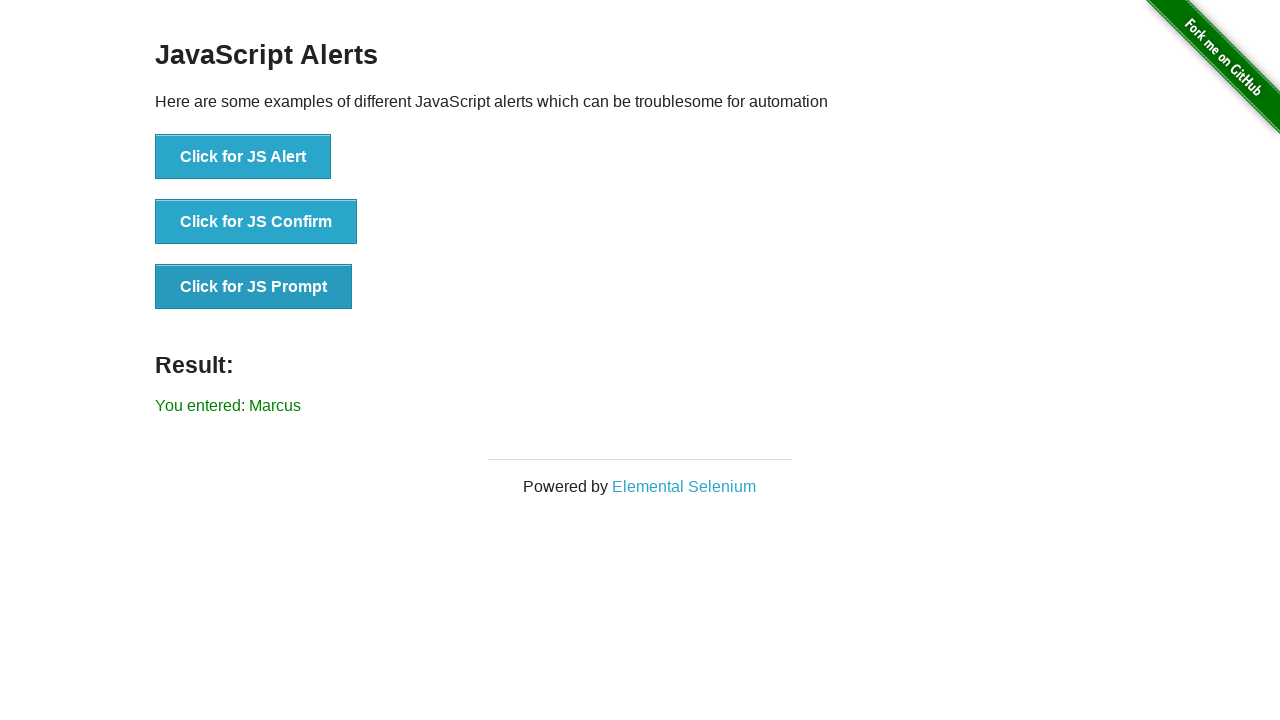

Result message element loaded
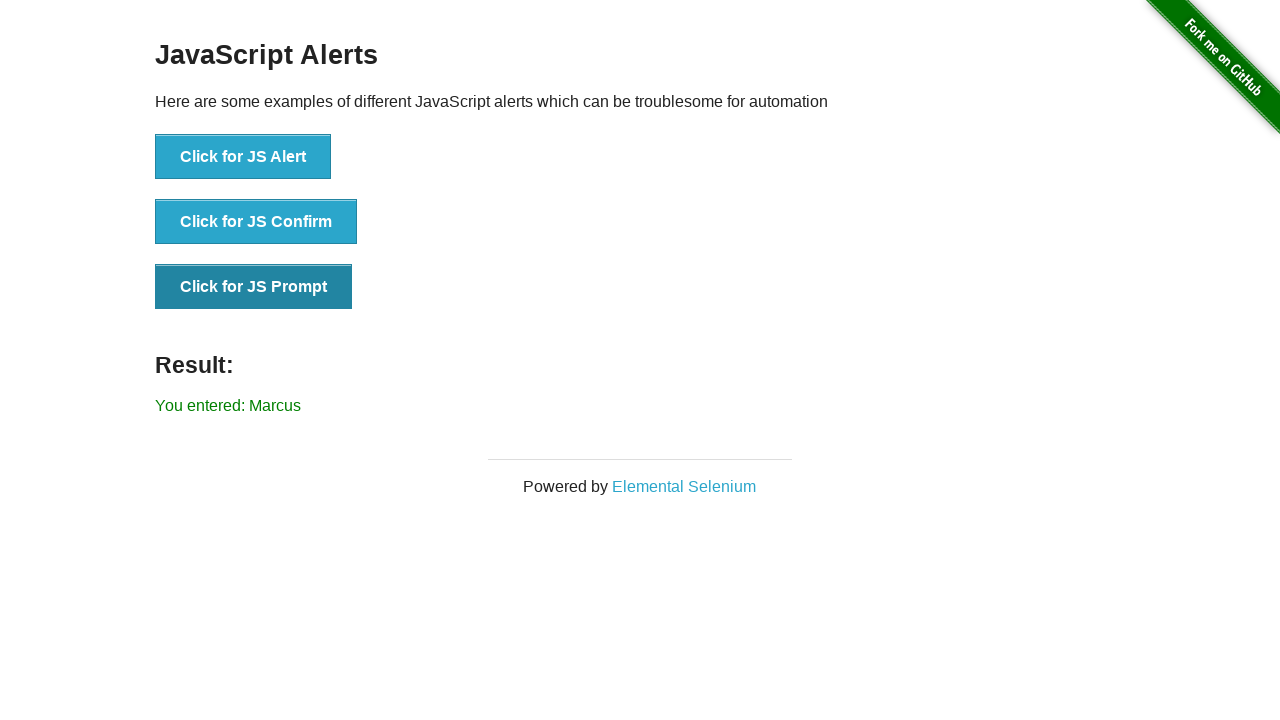

Retrieved result text from page
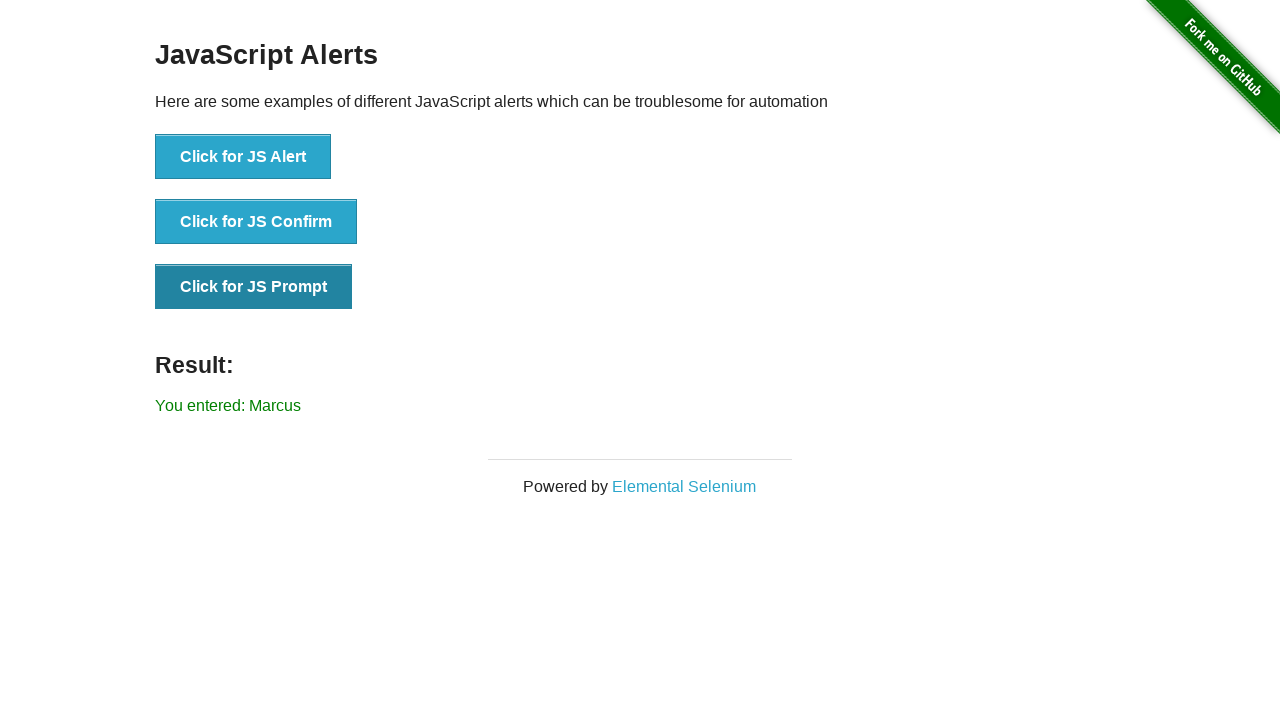

Verified 'Marcus' appears in result message
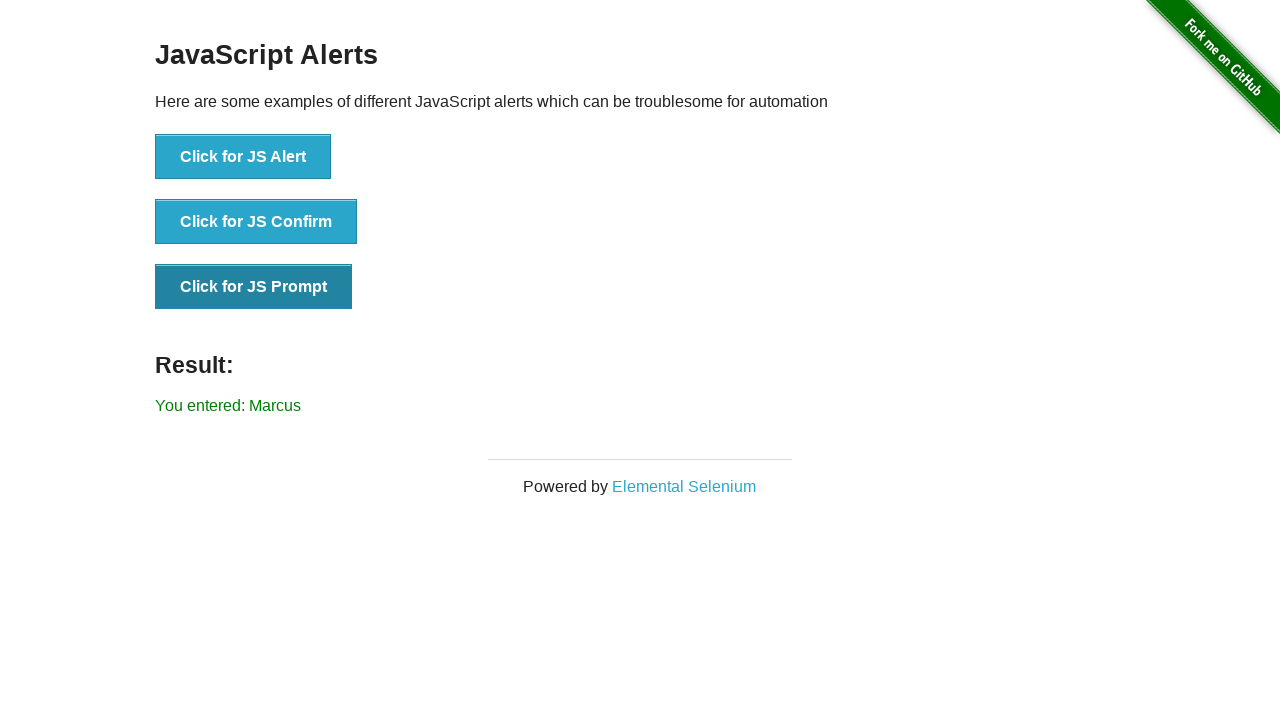

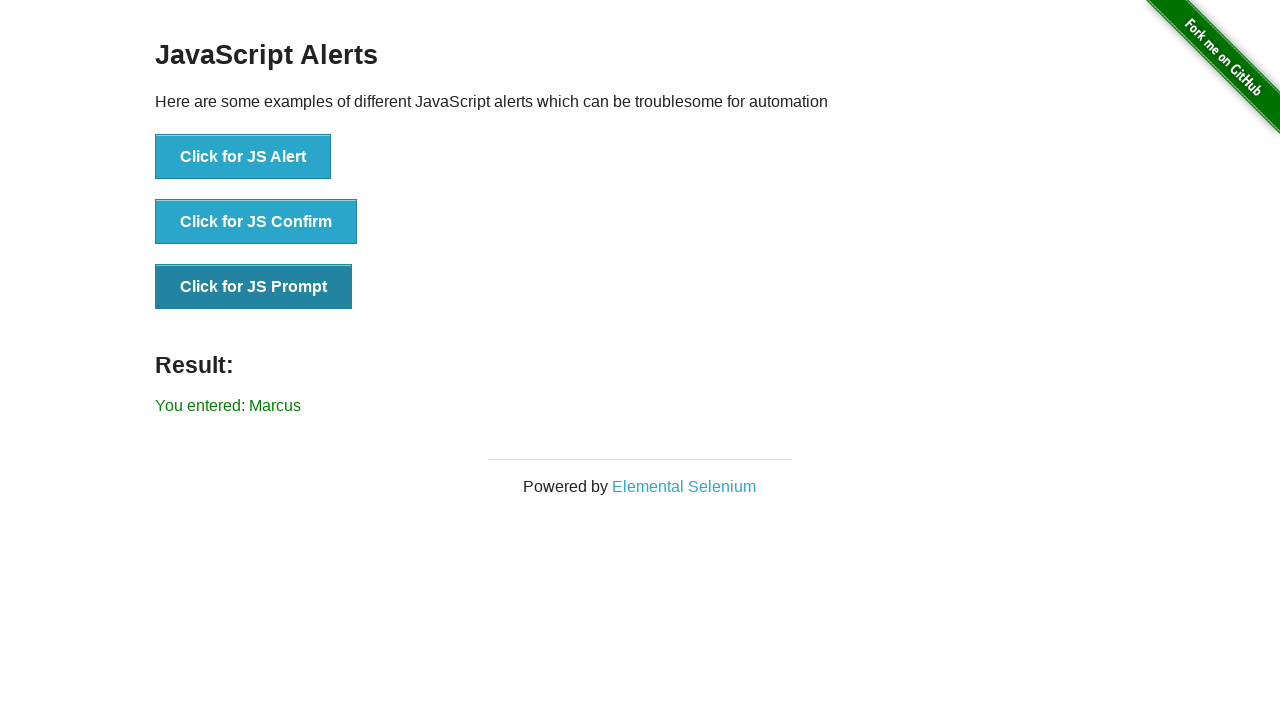